Tests descending order sorting of a data table column (dues) without using CSS class attributes, by clicking the column header twice and verifying values are sorted descending.

Starting URL: http://the-internet.herokuapp.com/tables

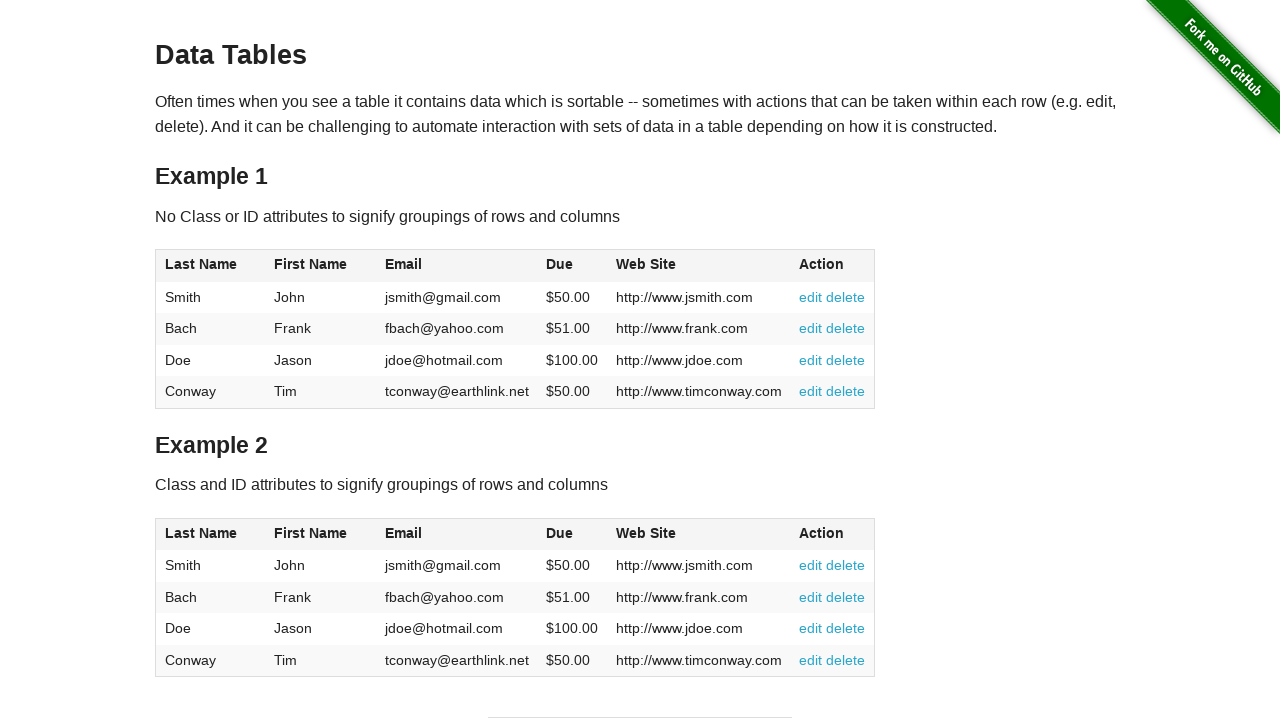

Clicked 4th column header (dues) to sort ascending at (572, 266) on #table1 thead tr th:nth-of-type(4)
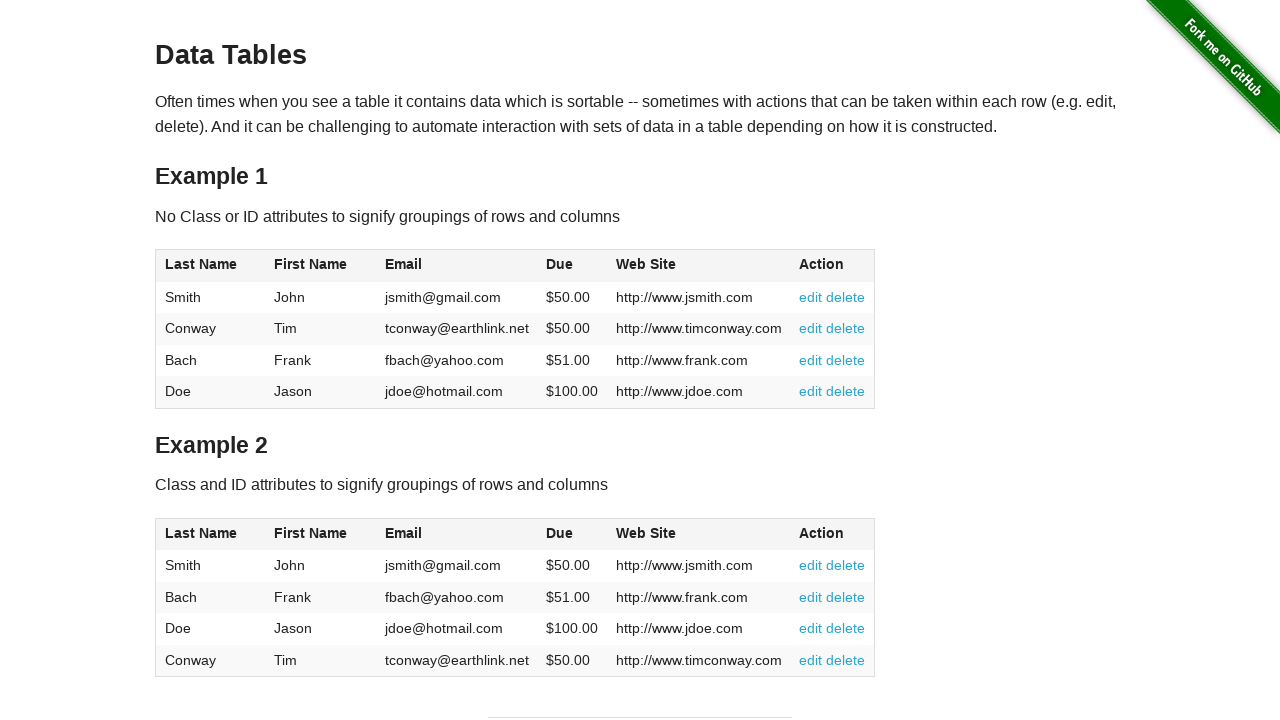

Clicked 4th column header (dues) again to sort descending at (572, 266) on #table1 thead tr th:nth-of-type(4)
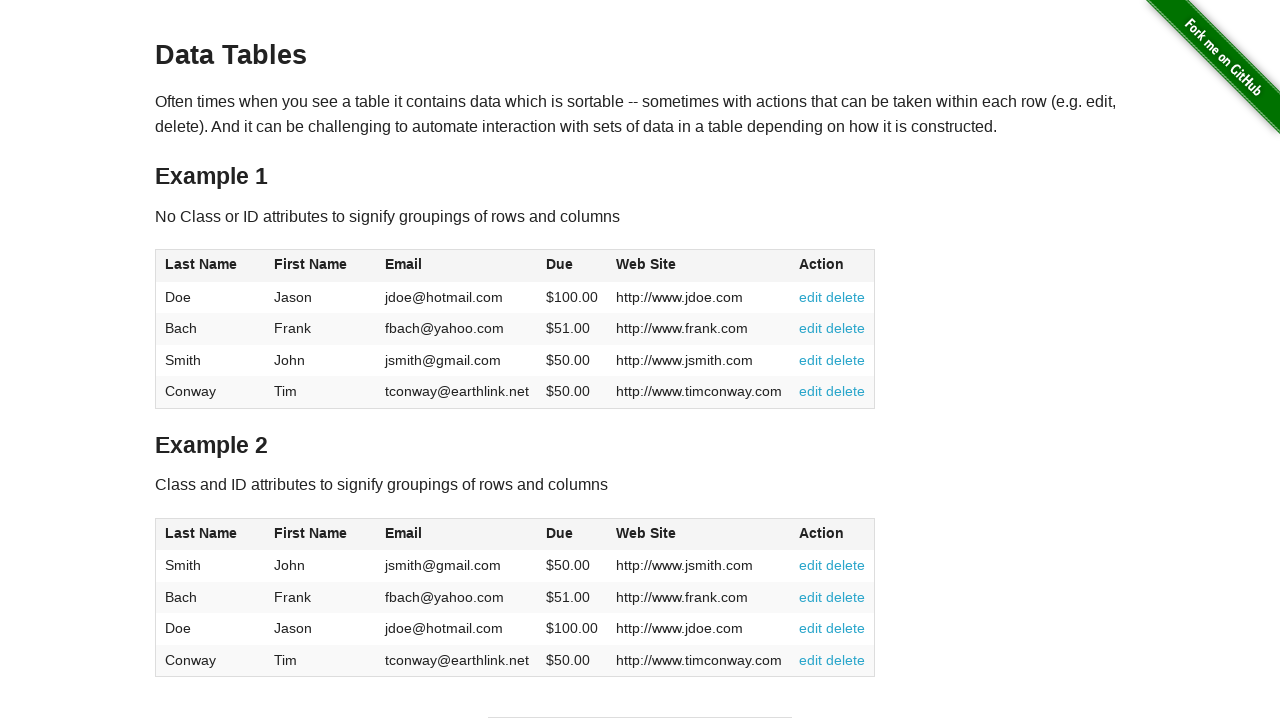

Verified table data cells loaded in dues column
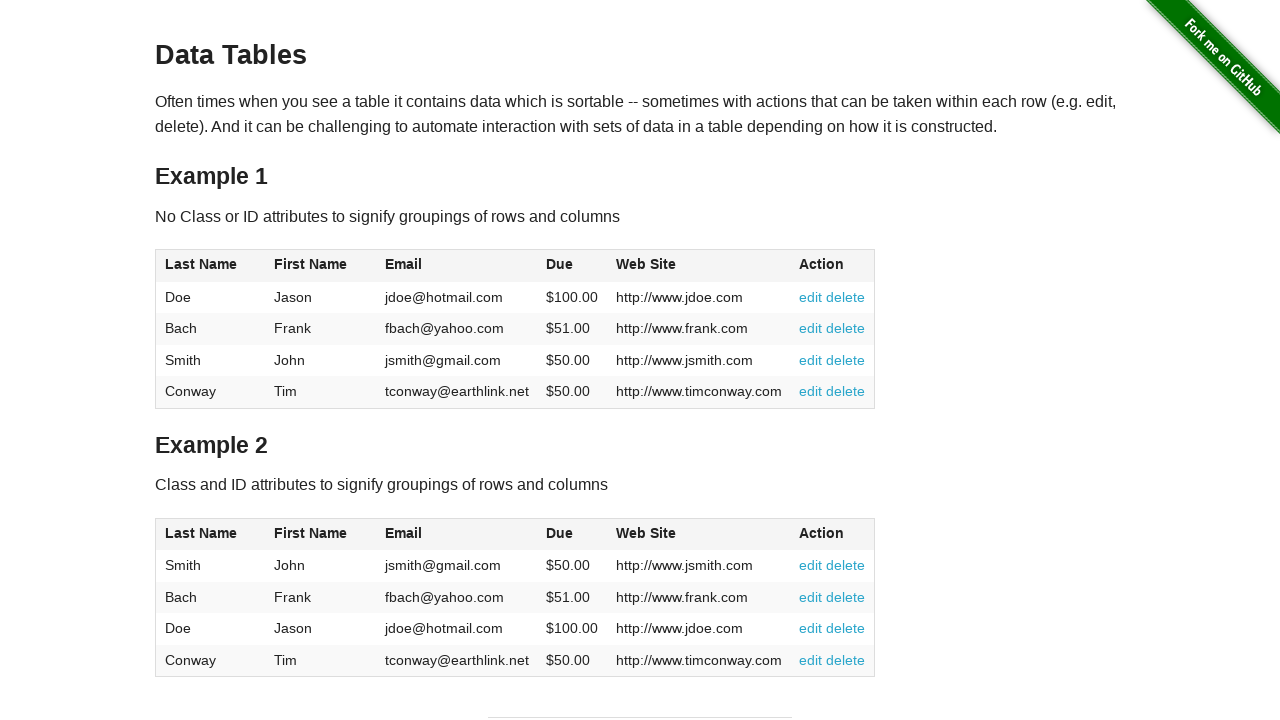

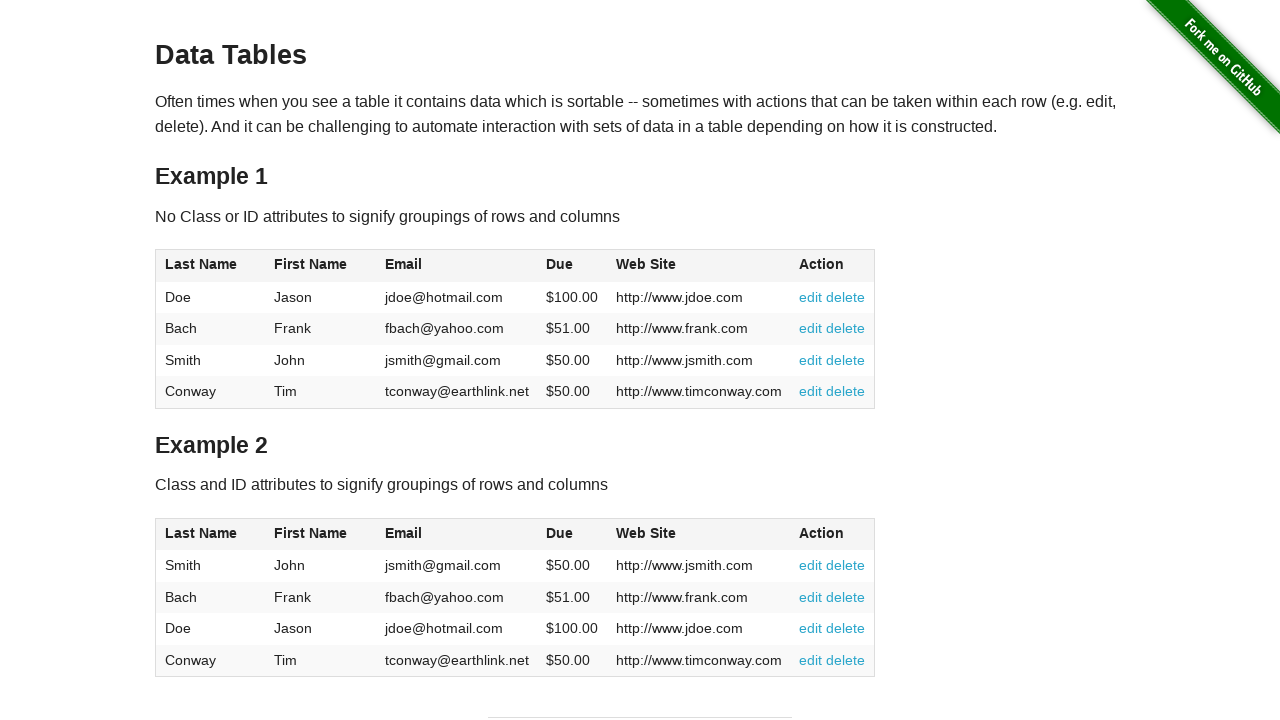